Simple test that navigates to Flipkart homepage and verifies the page loads successfully by checking the URL.

Starting URL: https://flipkart.com

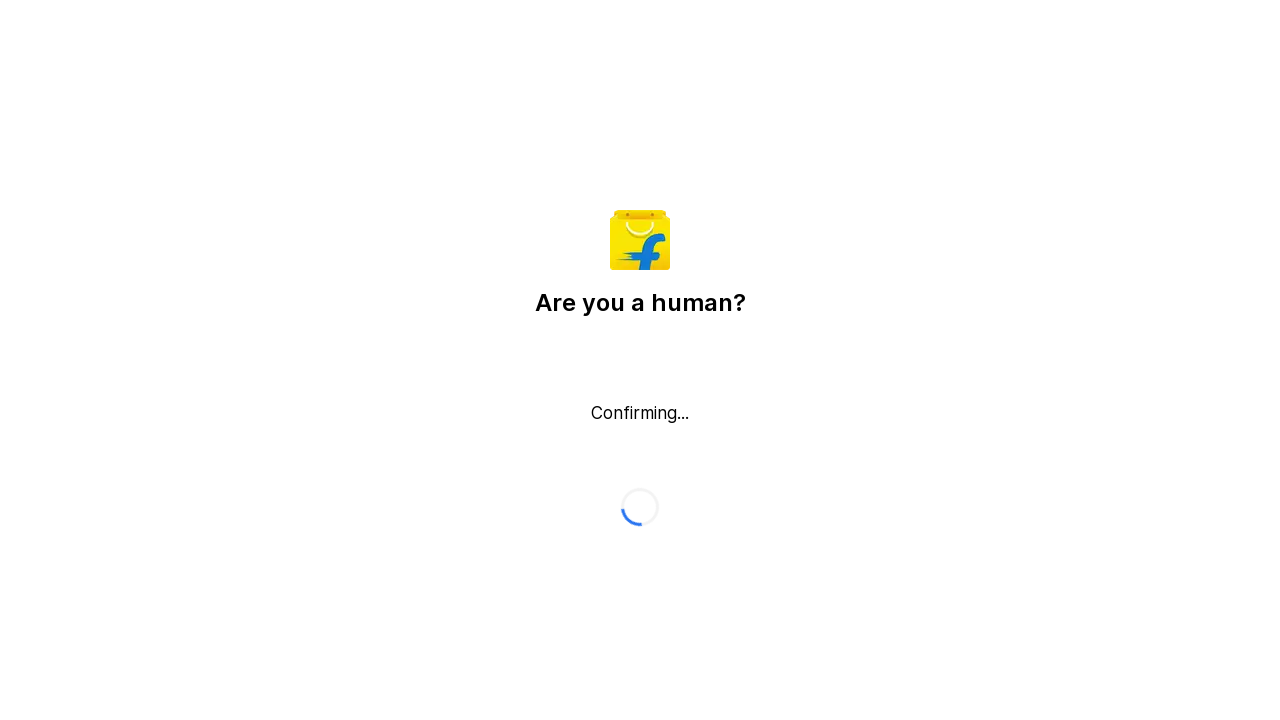

Page DOM content loaded
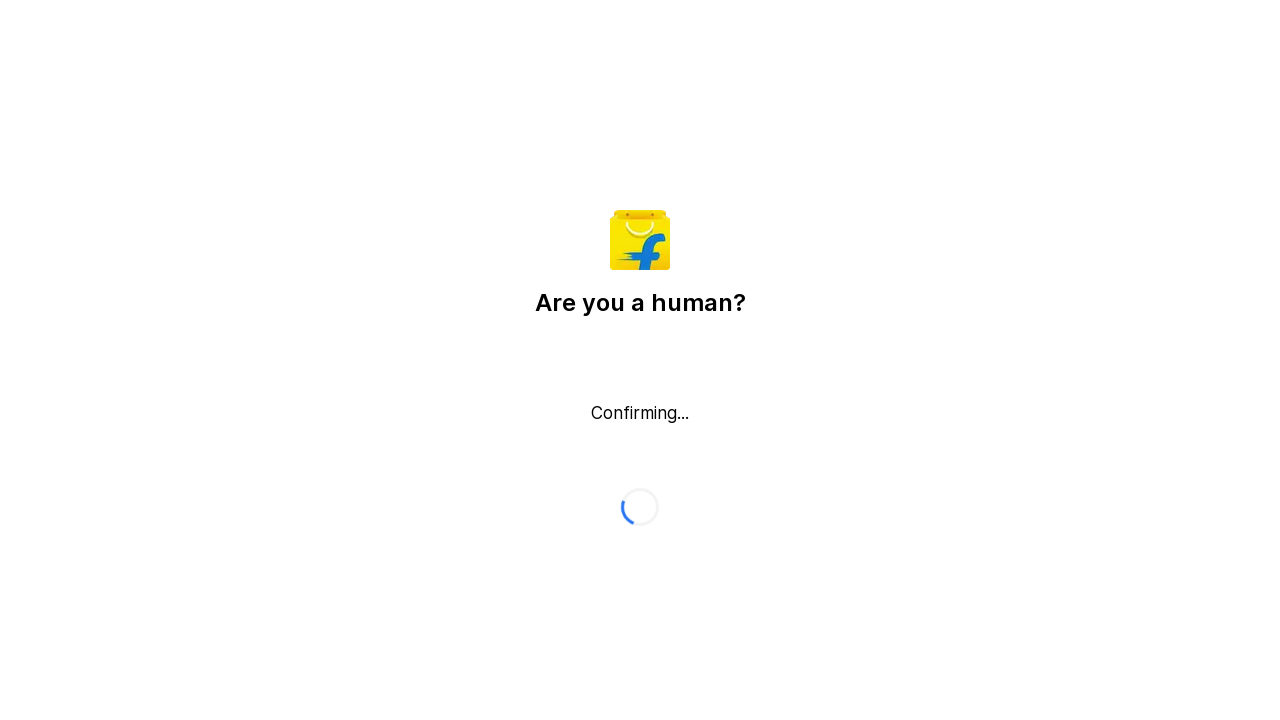

Body element is visible, Flipkart homepage loaded successfully
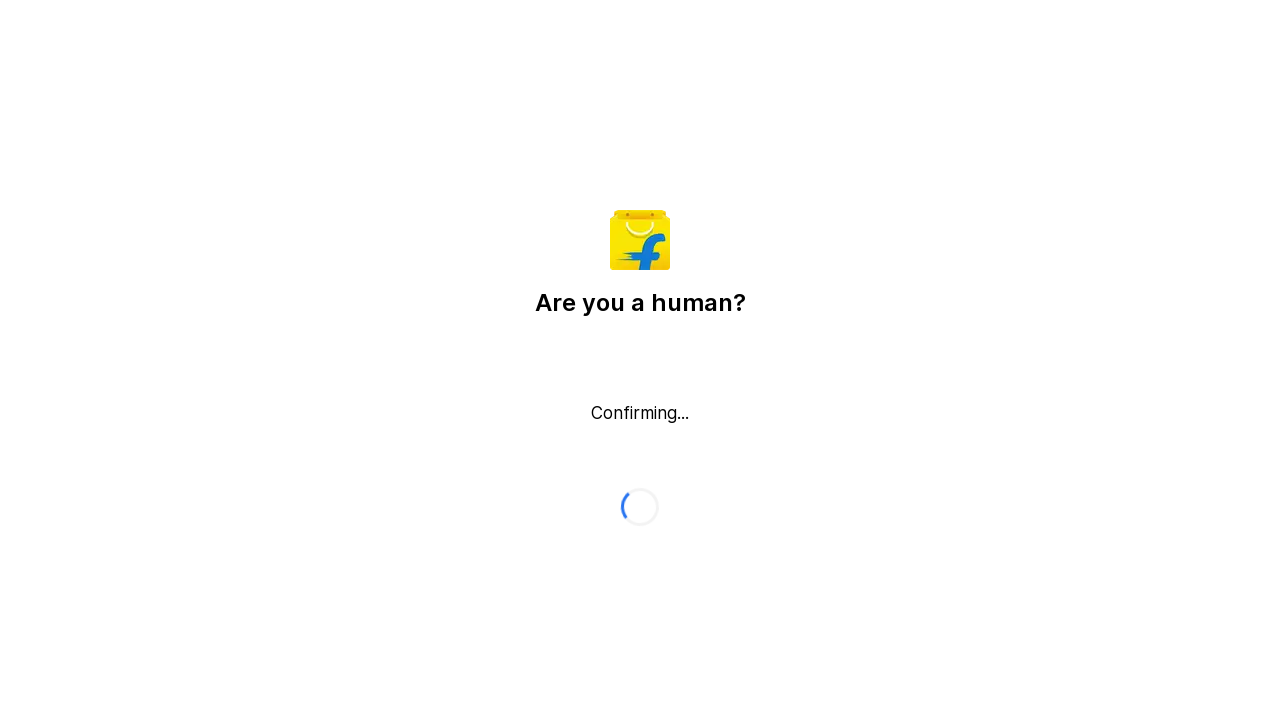

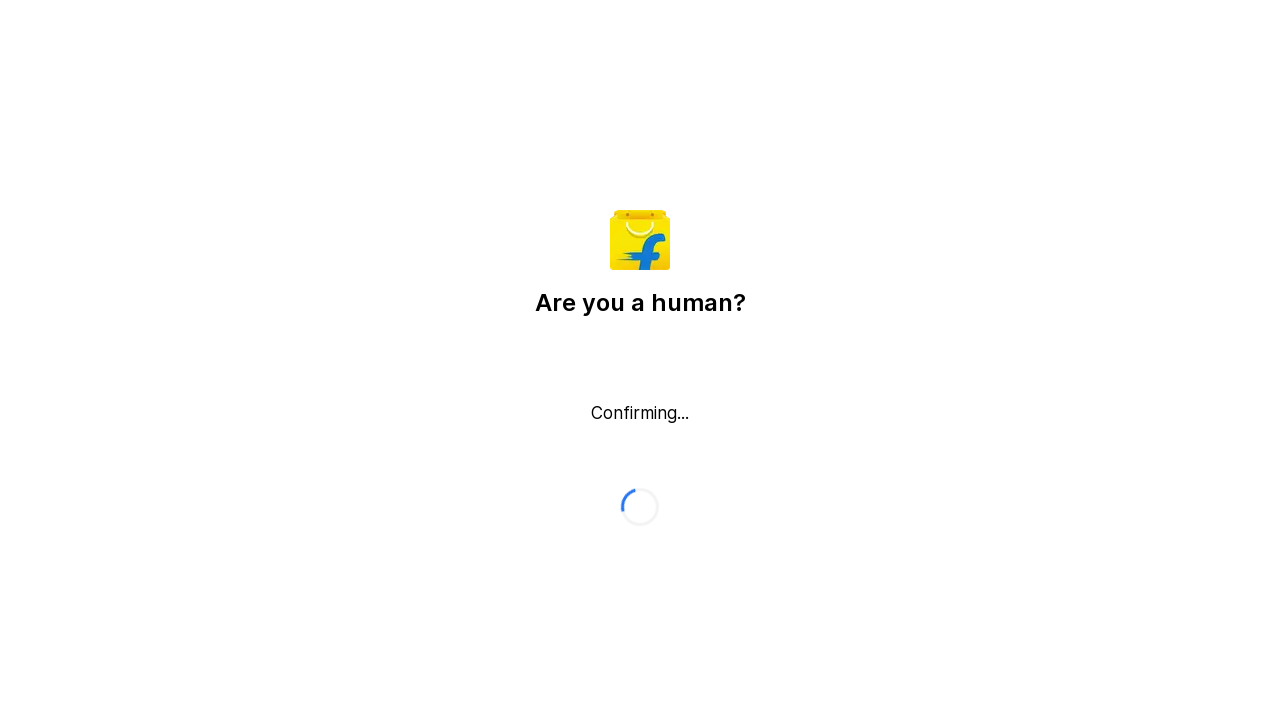